Navigates to Notifications page and verifies the URL and title

Starting URL: https://bonigarcia.dev/selenium-webdriver-java/

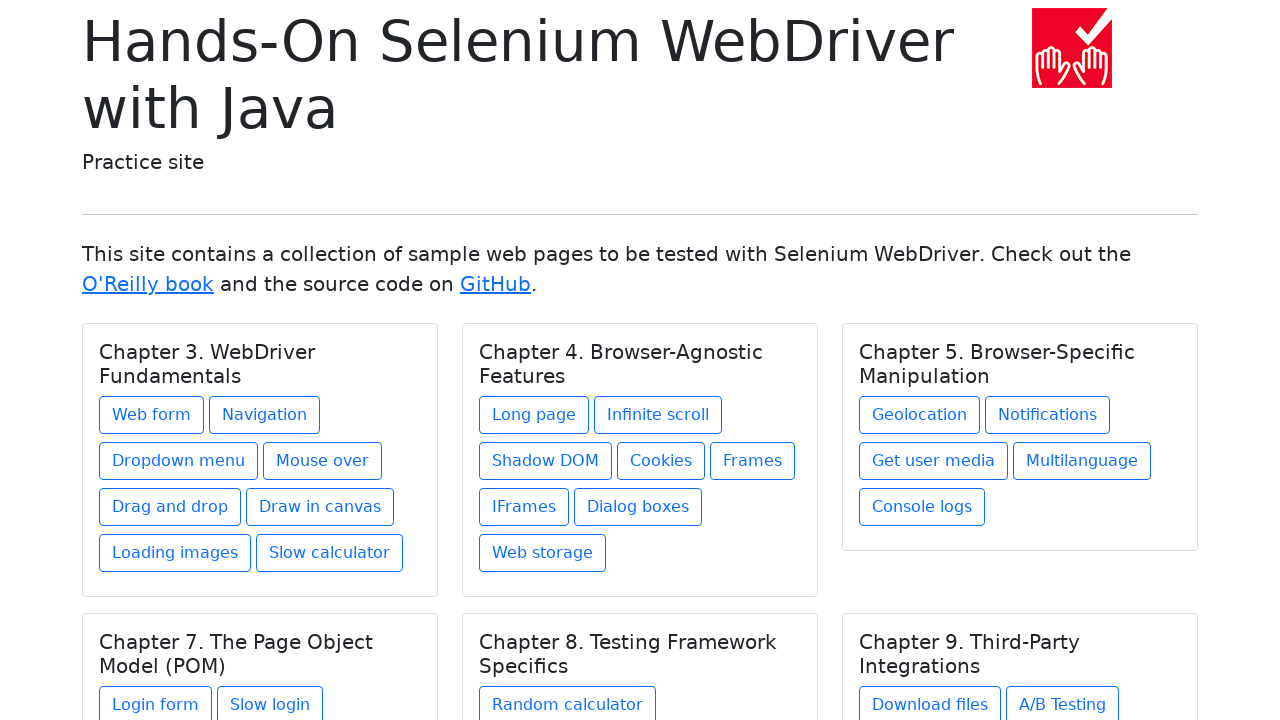

Clicked Notifications link in Chapter 5 at (1048, 415) on xpath=//h5[text() = 'Chapter 5. Browser-Specific Manipulation']/../a[contains(@h
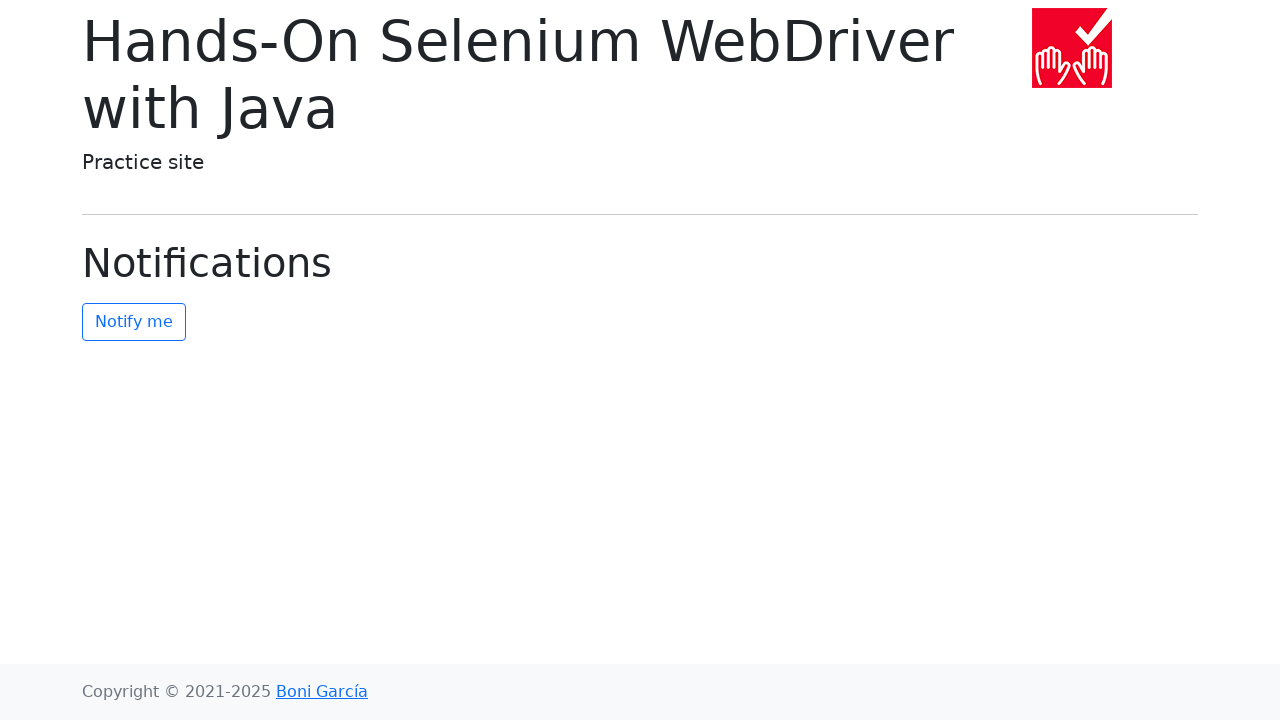

Waited for page heading to load
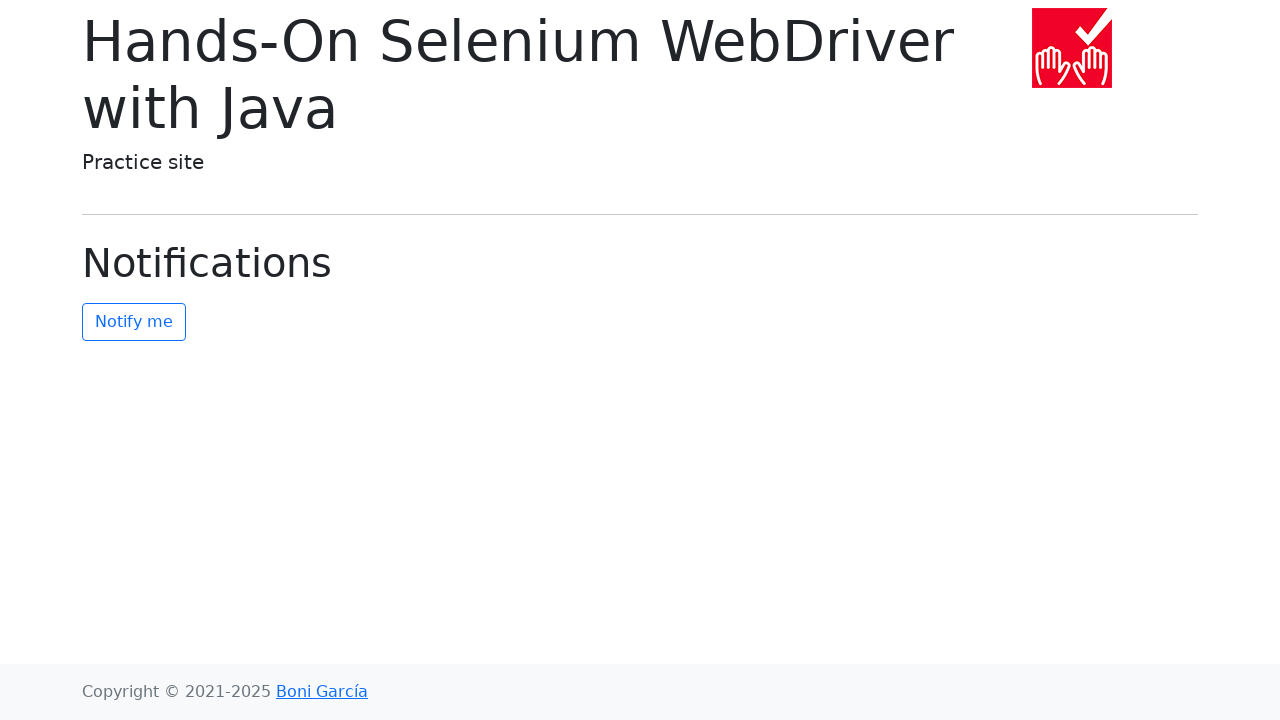

Verified 'Notifications' text is present in page heading
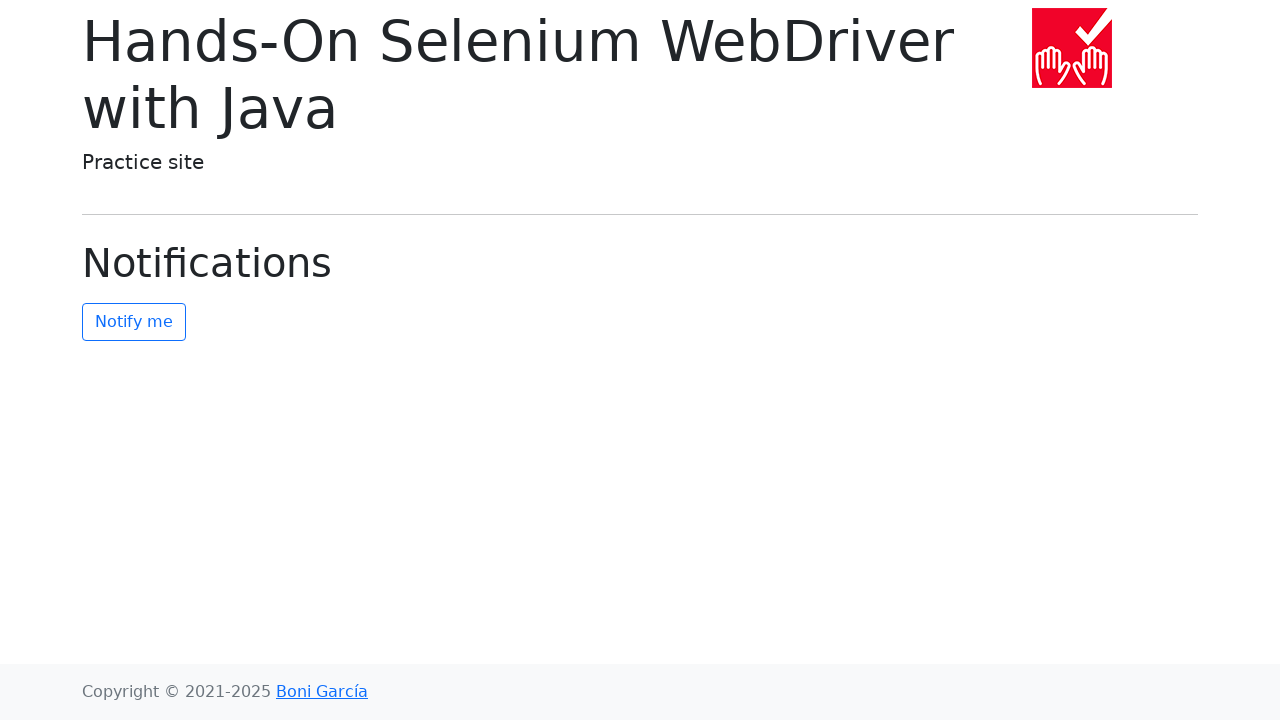

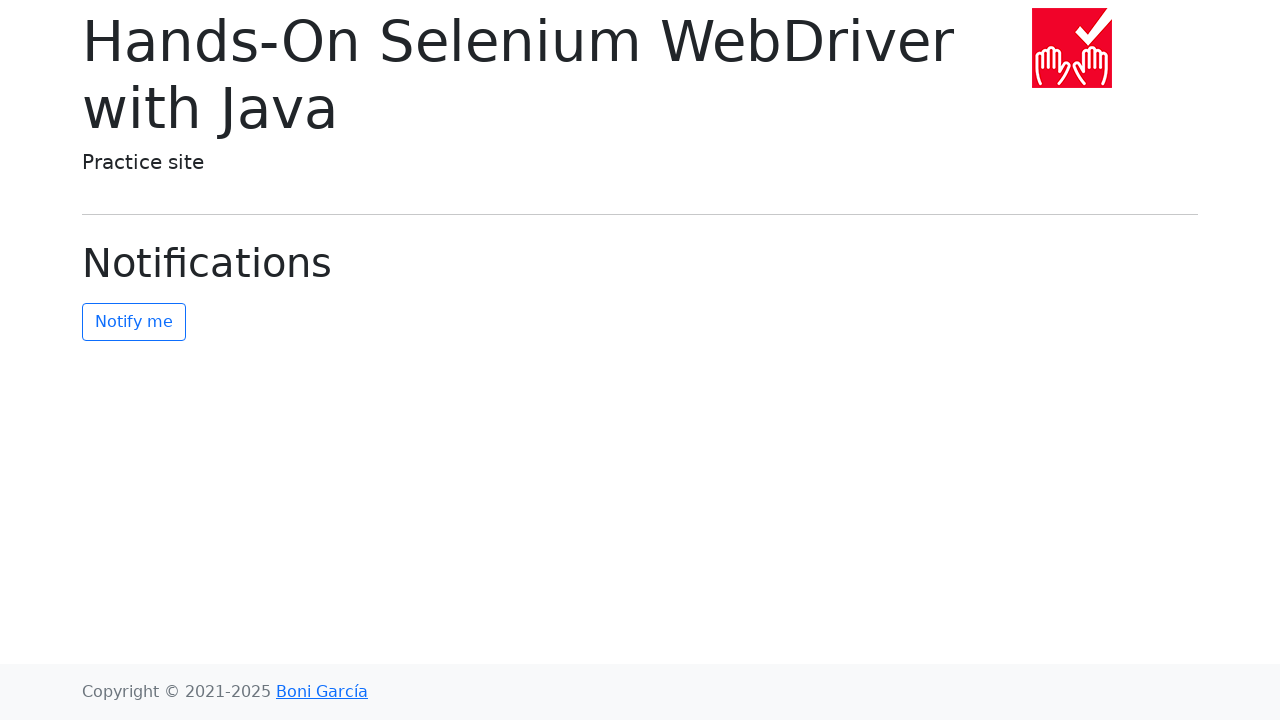